Navigates to Alibaba homepage and hovers over the main category menu to trigger a dropdown or submenu display

Starting URL: https://www.alibaba.com

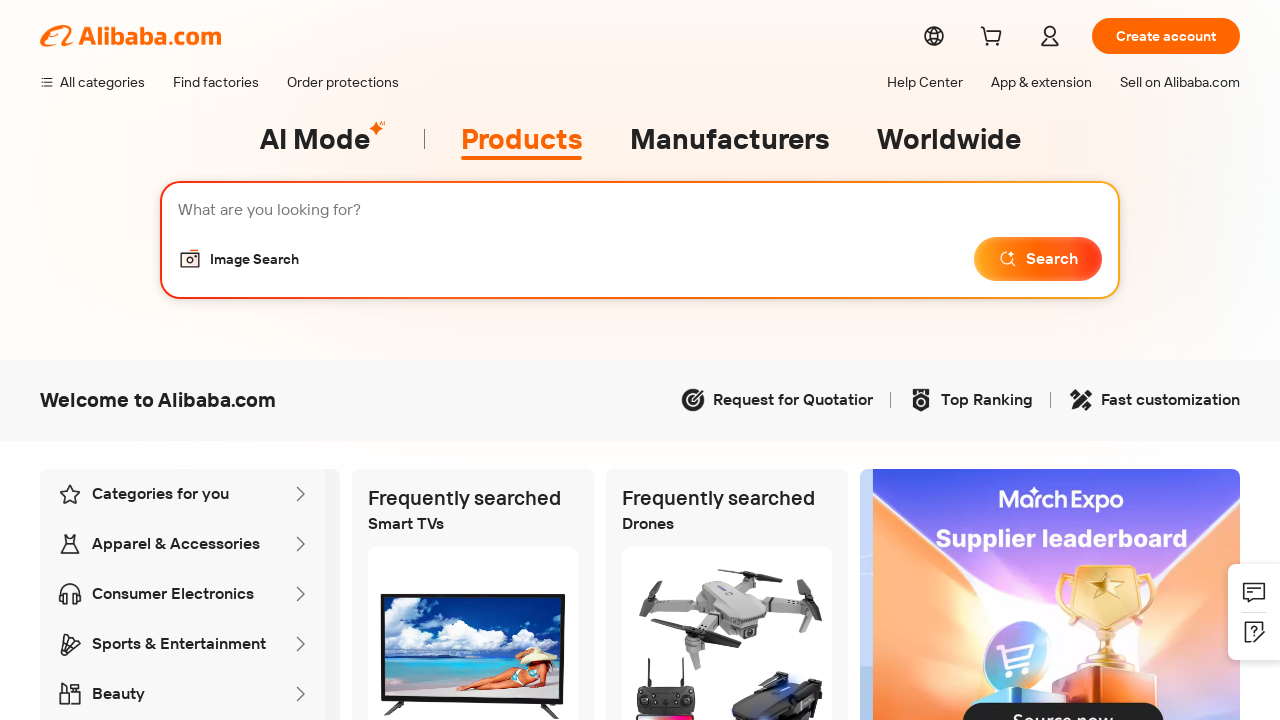

Waited for main category menu element to be visible on Alibaba homepage
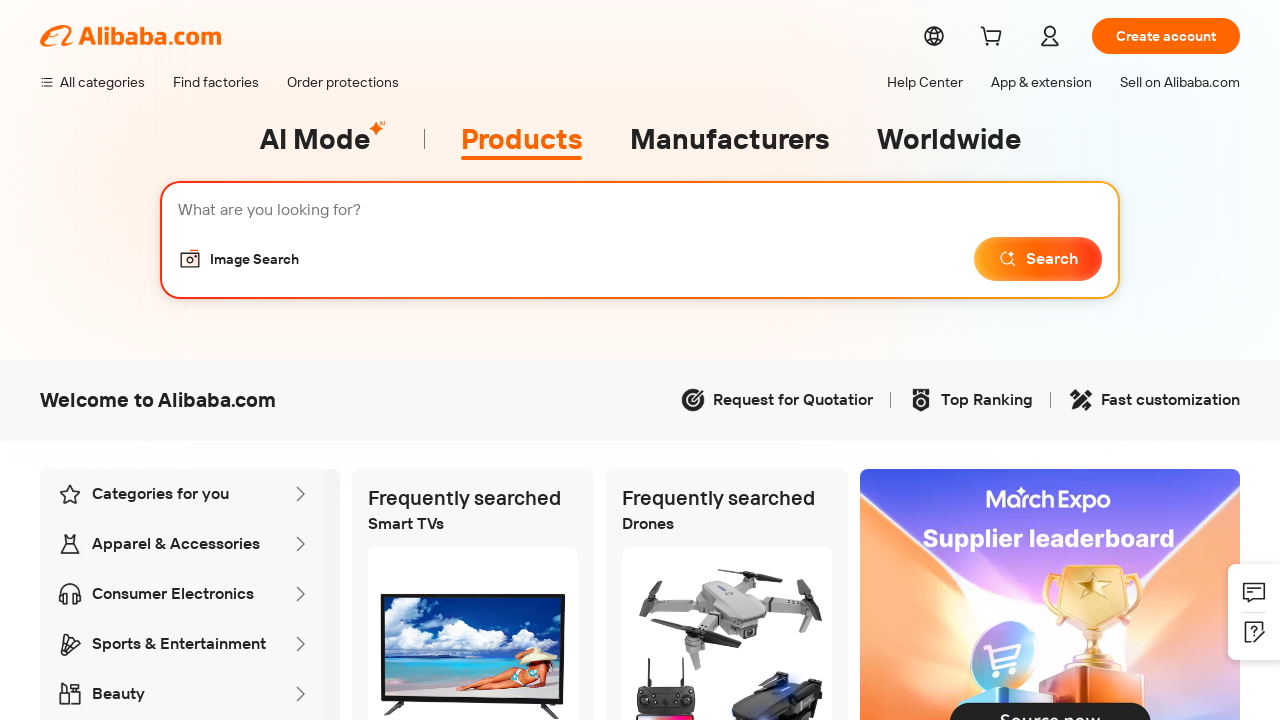

Hovered over main category menu to trigger dropdown at (92, 90) on xpath=//*[@id="the-new-header"]/div[2]/div/div[1]/div[1]/div[1]
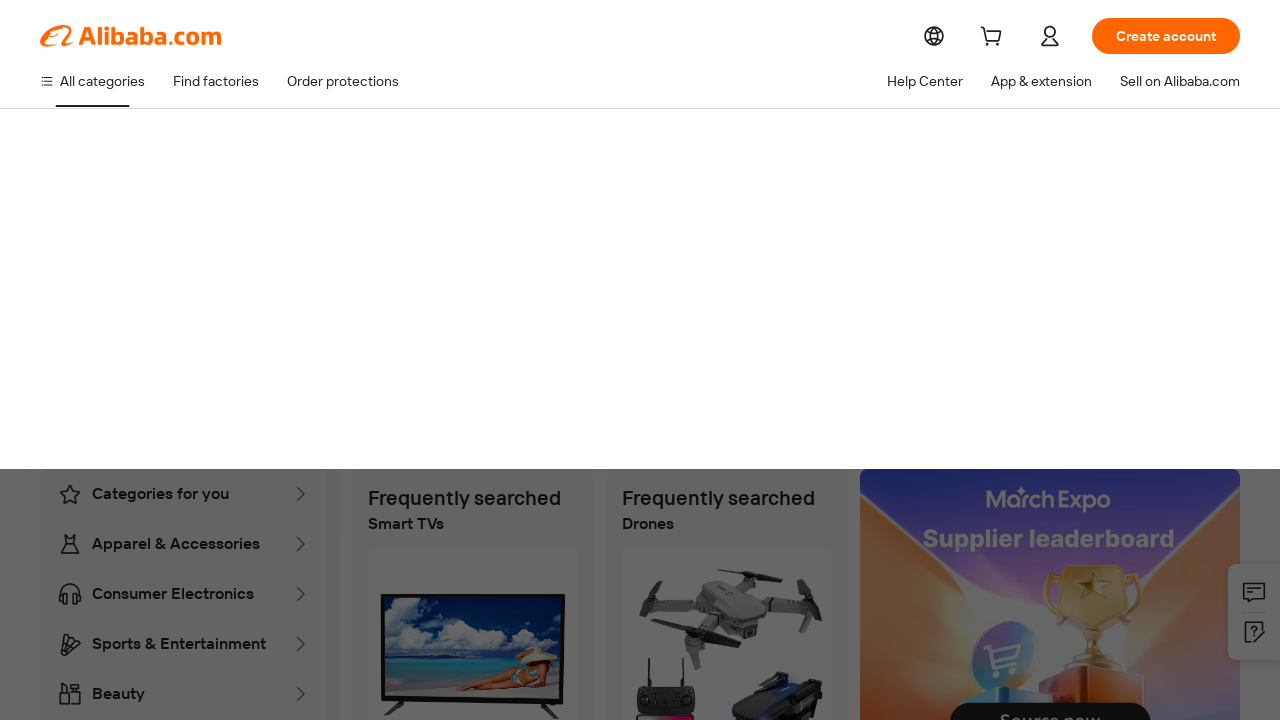

Waited for dropdown menu to fully display
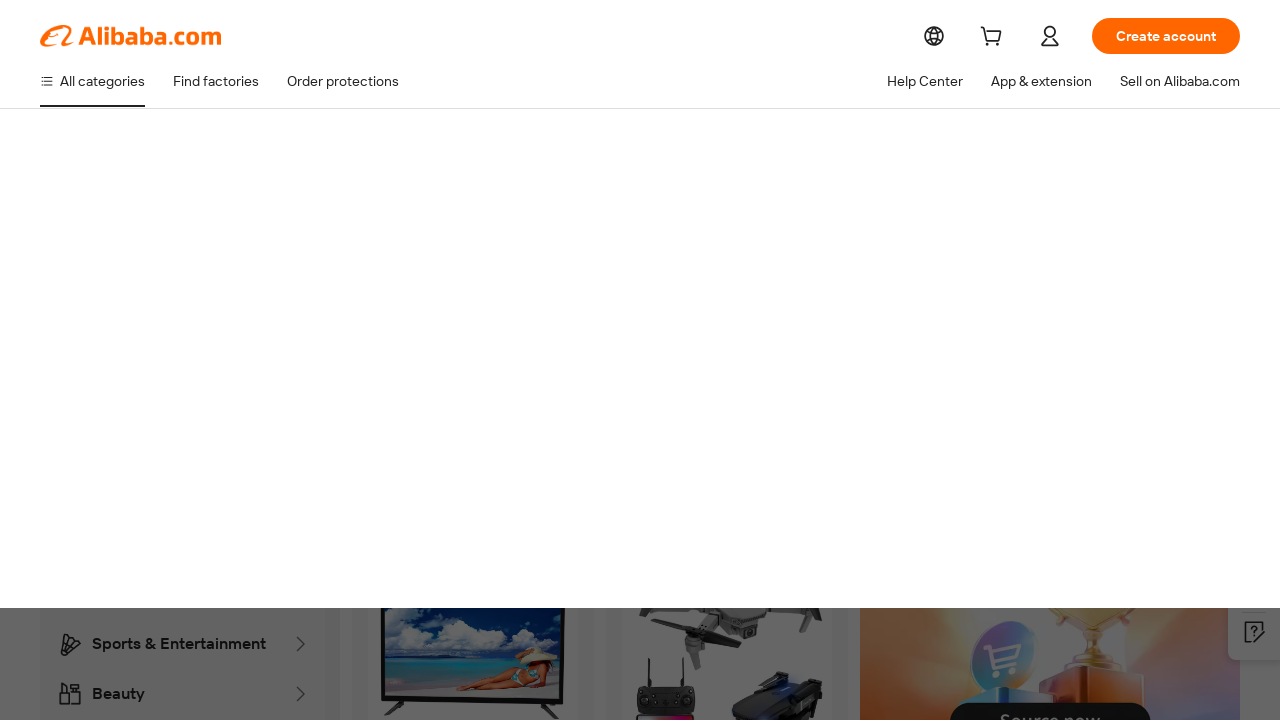

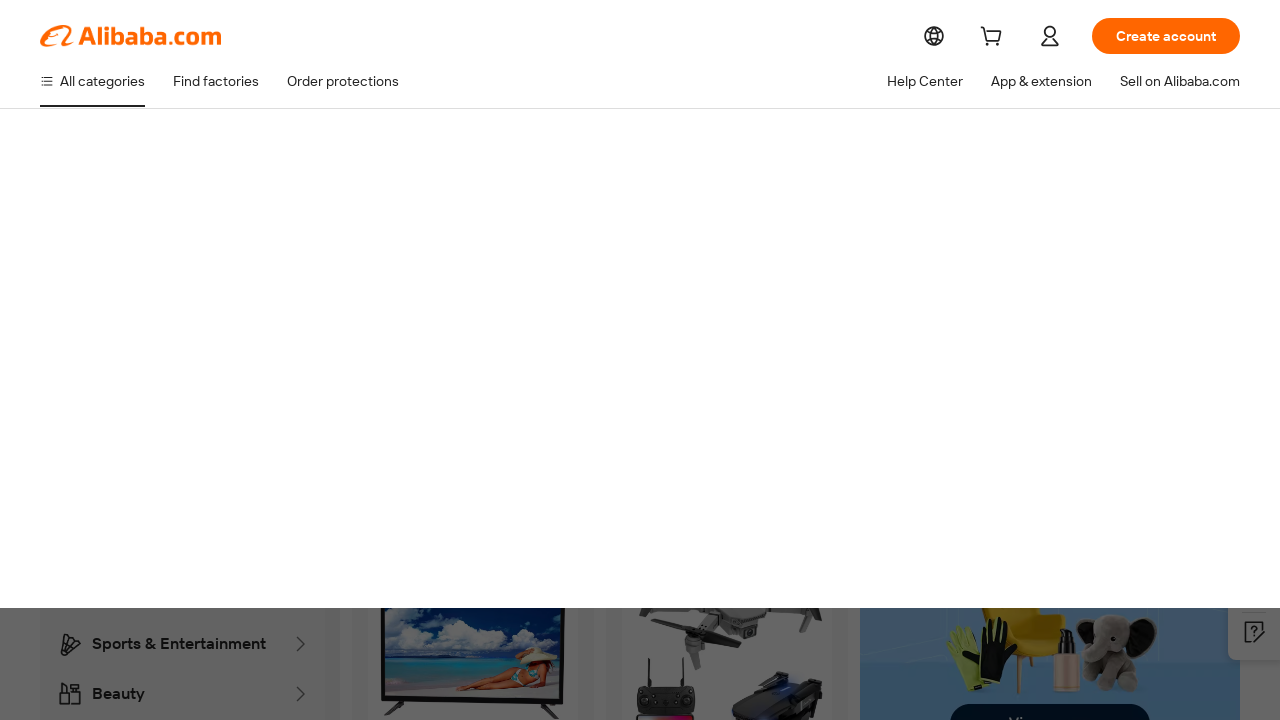